Tests waitForDisplayed functionality by clicking a start button and waiting for the finish element to become visible

Starting URL: https://the-internet.herokuapp.com/dynamic_loading/1

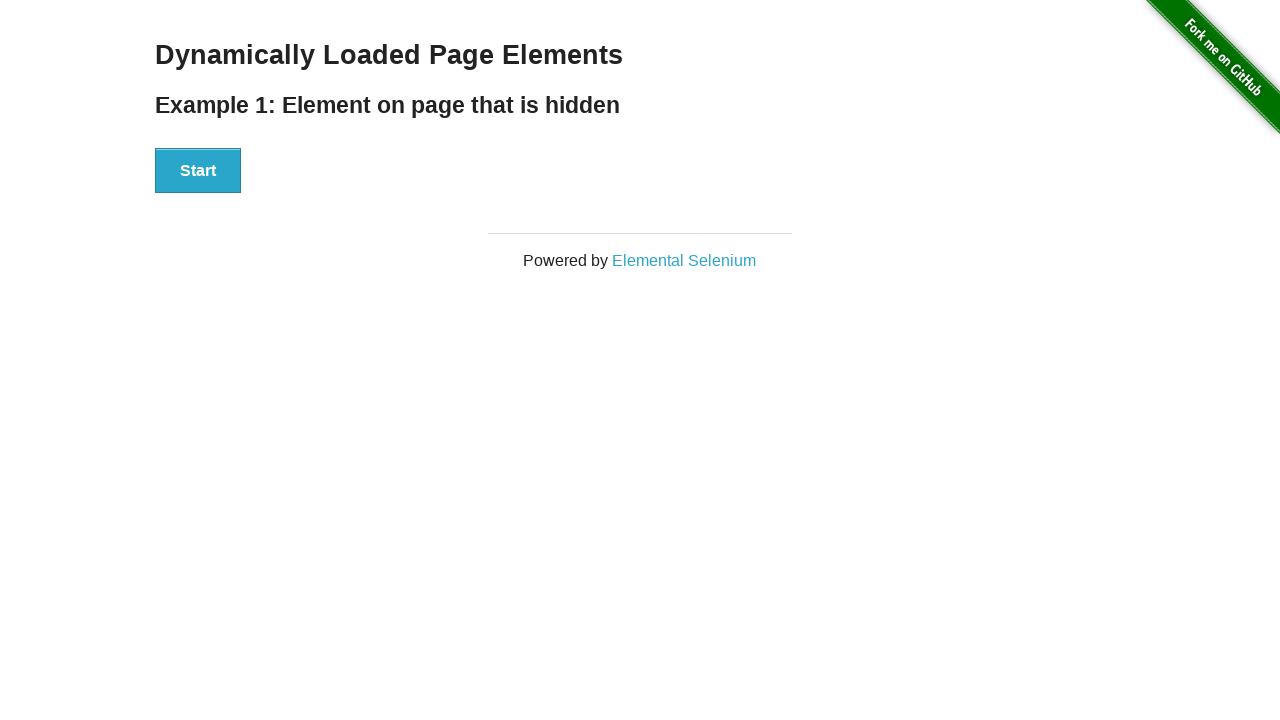

Clicked the start button at (198, 171) on #start button
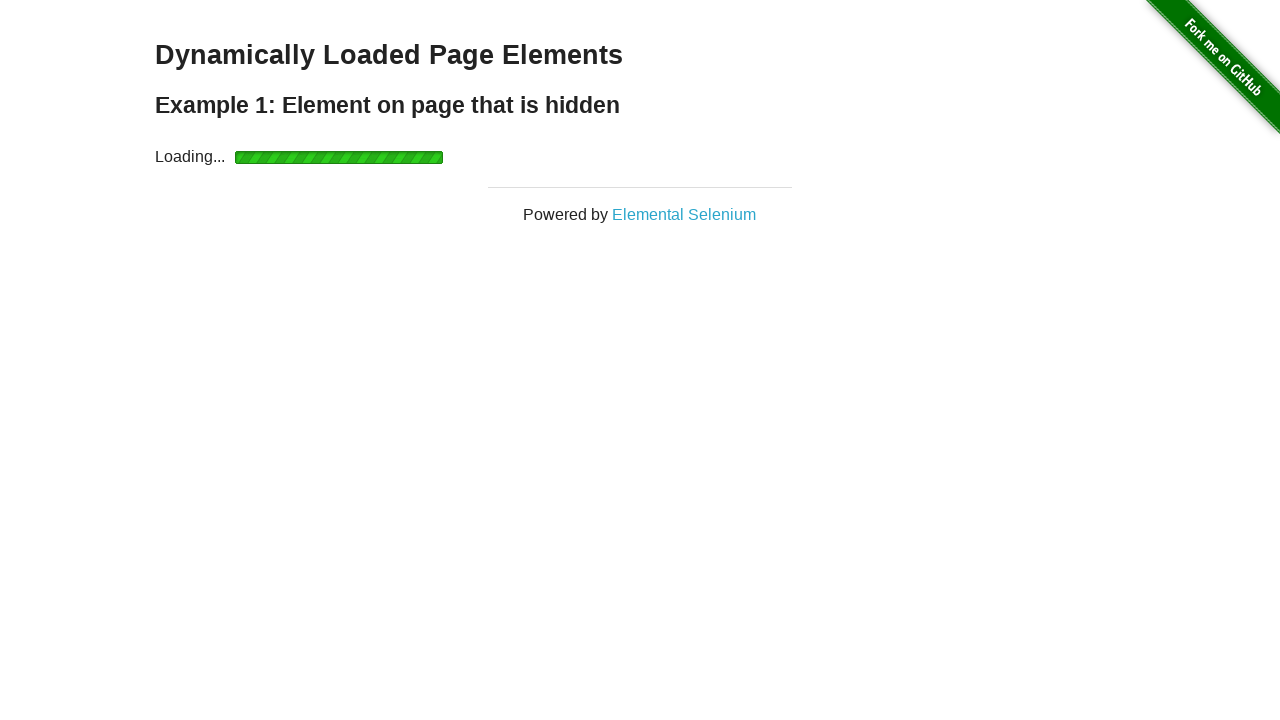

Waited for finish element to become visible
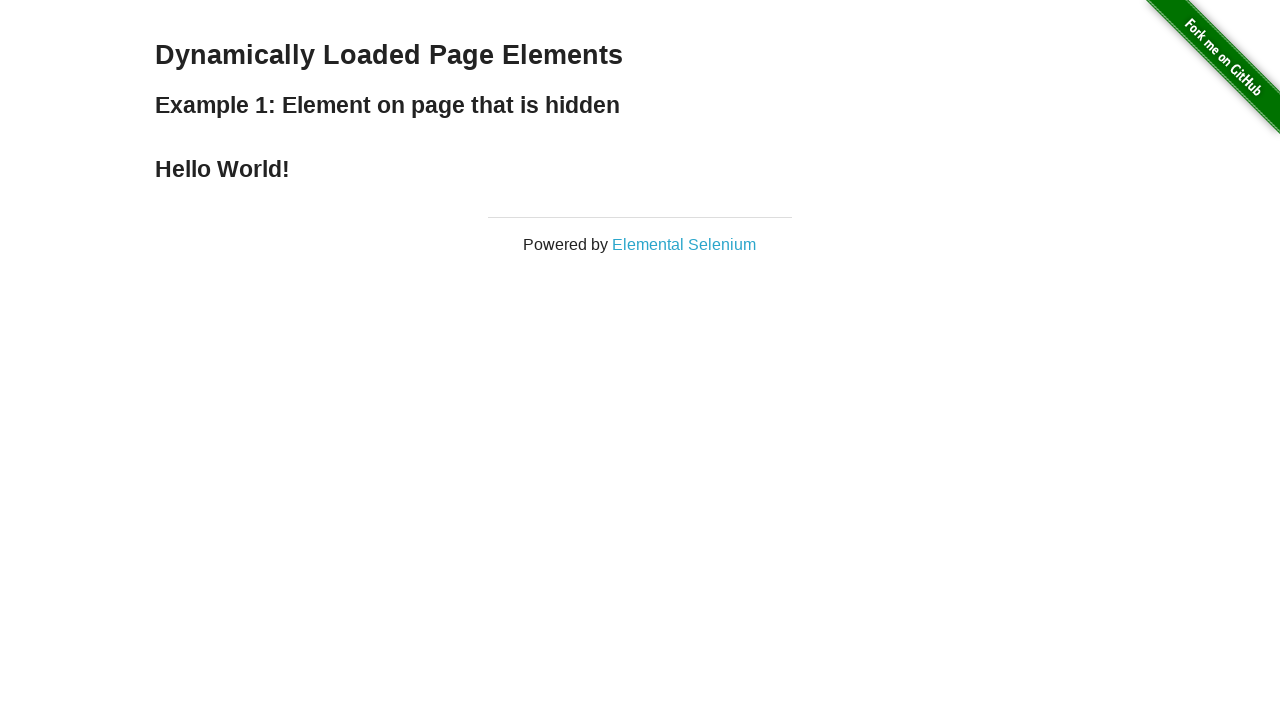

Retrieved text content from finish element heading
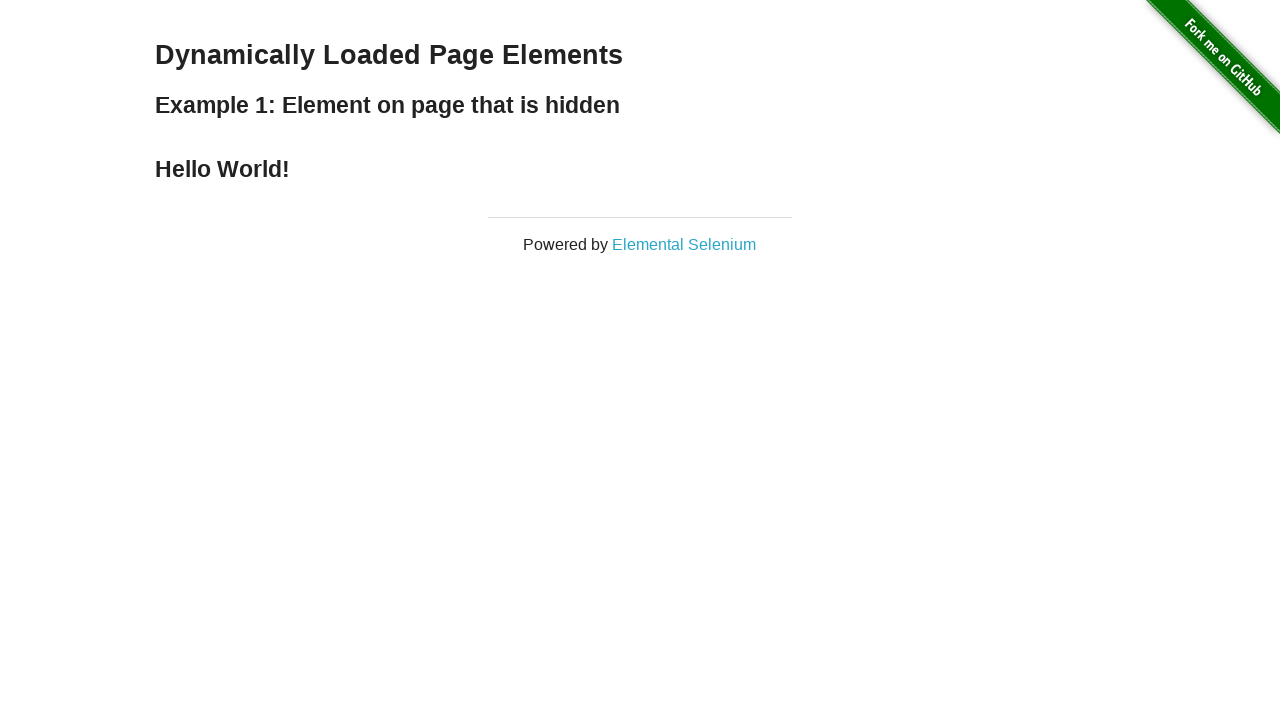

Verified finish element displays 'Hello World!' text
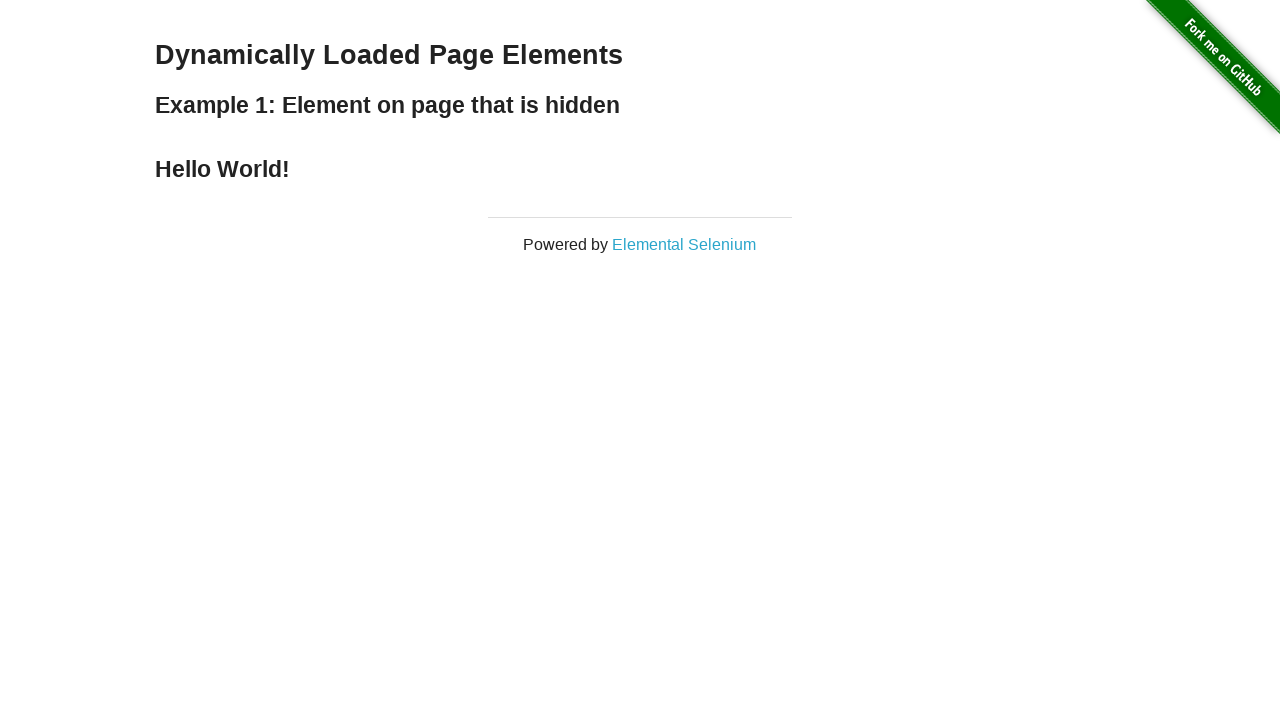

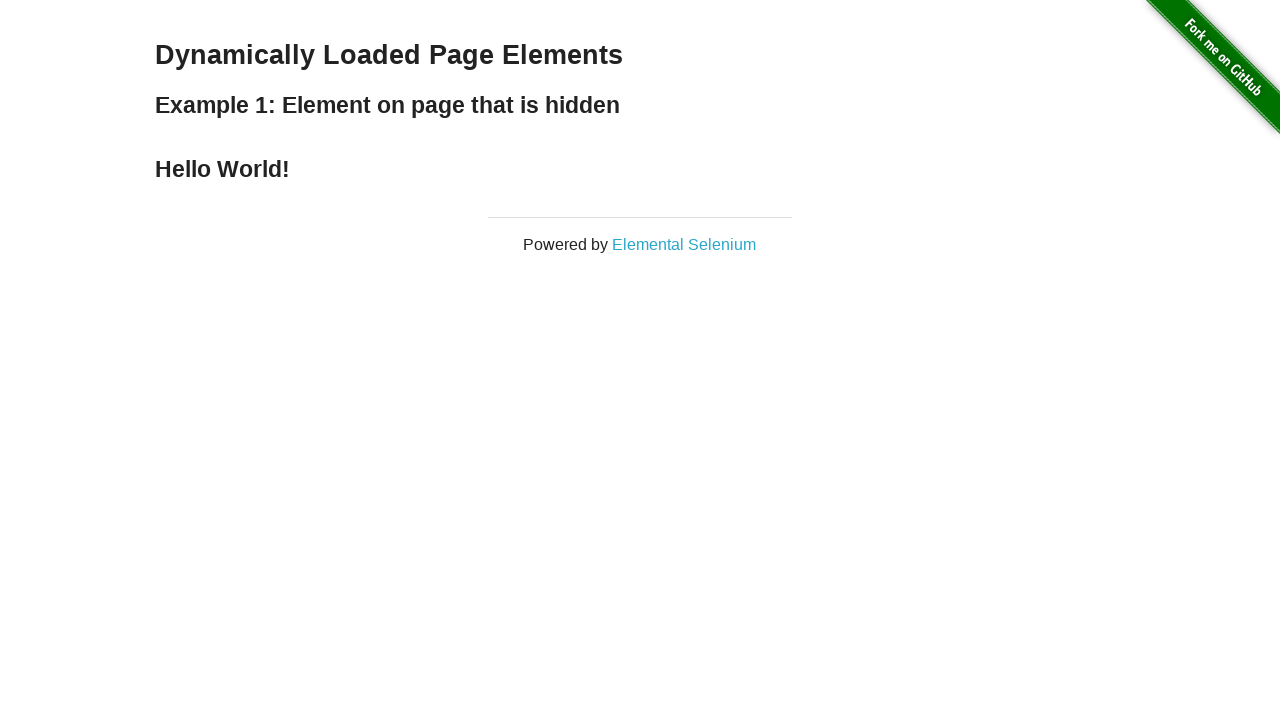